Tests JavaScript scrolling functionality by scrolling down the page and clicking a hide textbox button on an automation practice website.

Starting URL: https://rahulshettyacademy.com/AutomationPractice/

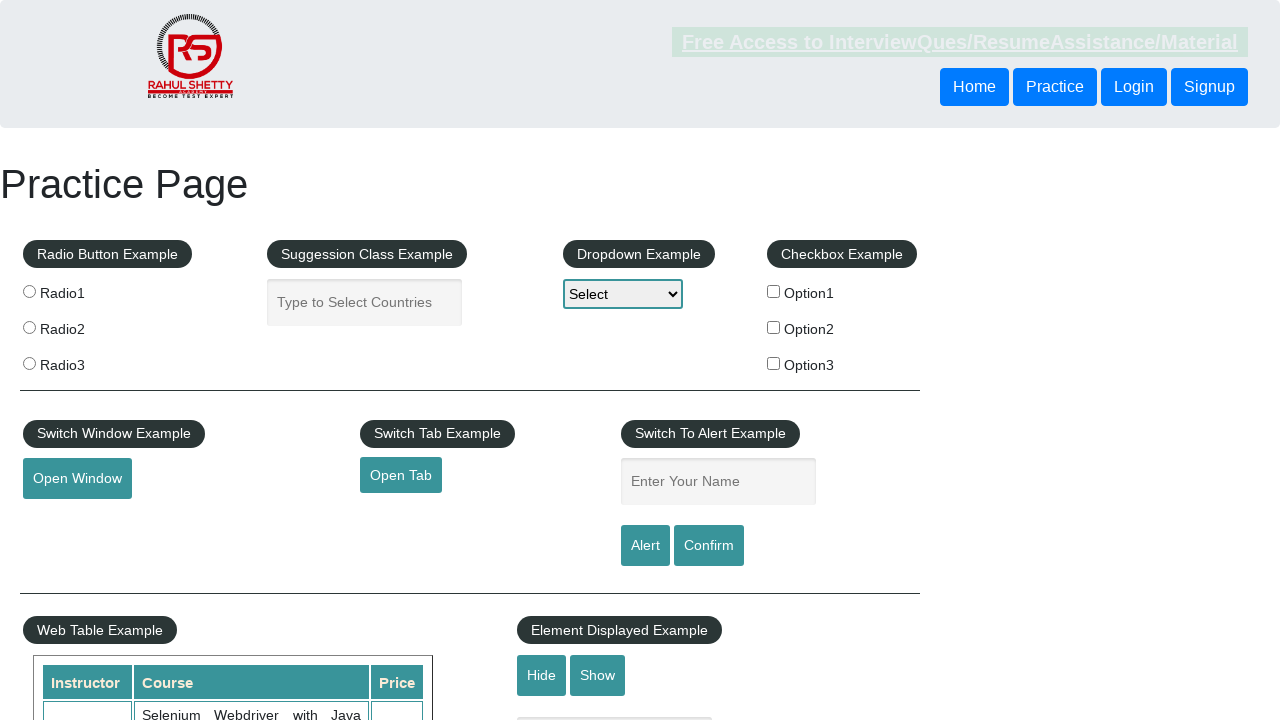

Scrolled down the page by 500 pixels using JavaScript
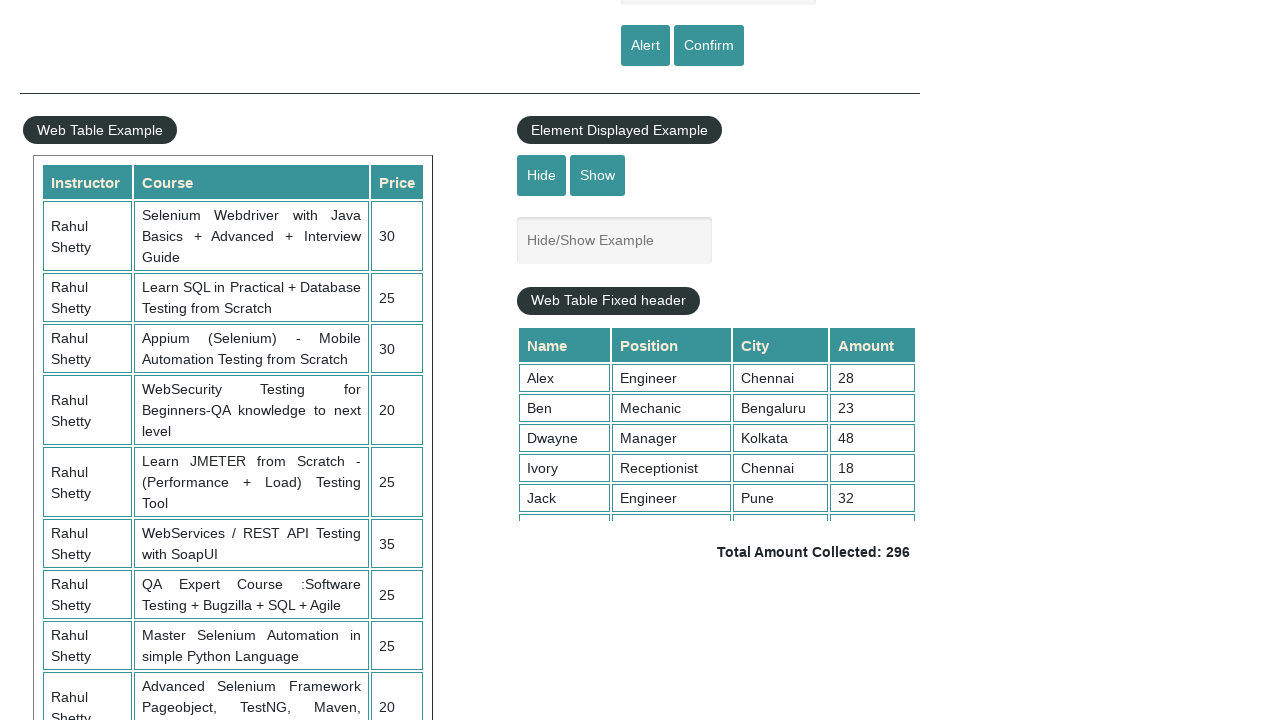

Clicked the hide textbox button at (542, 175) on #hide-textbox
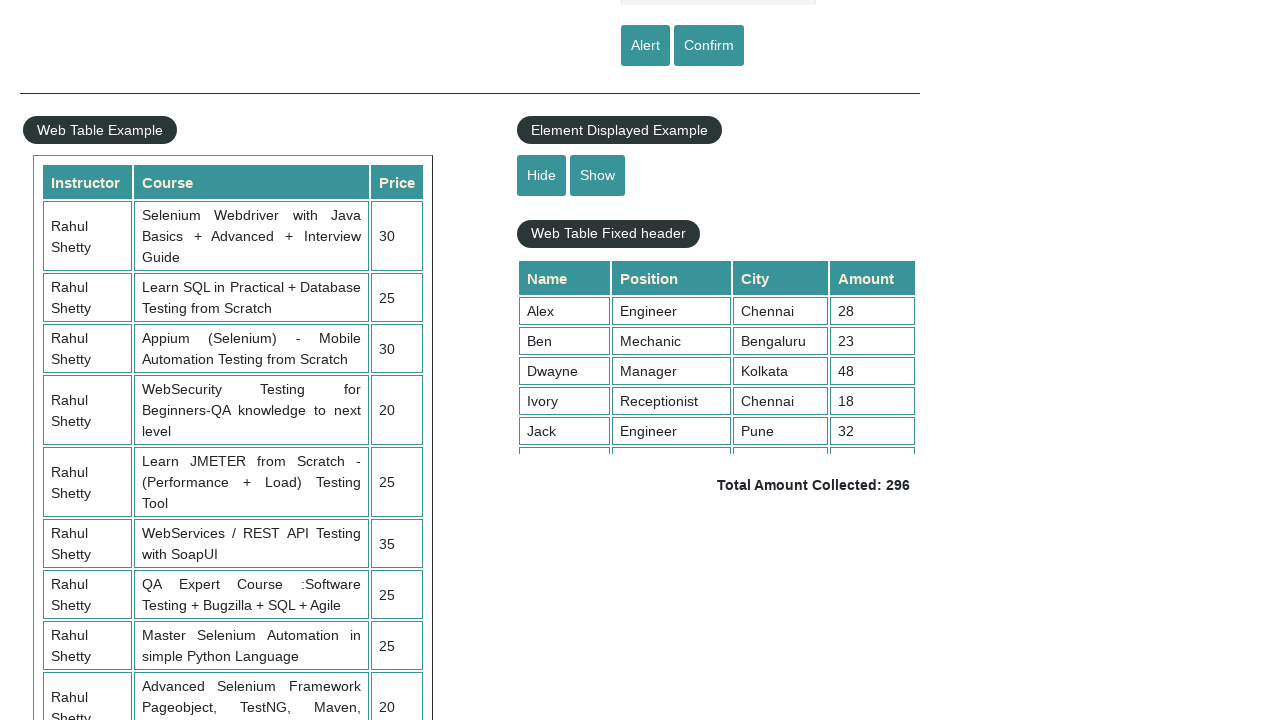

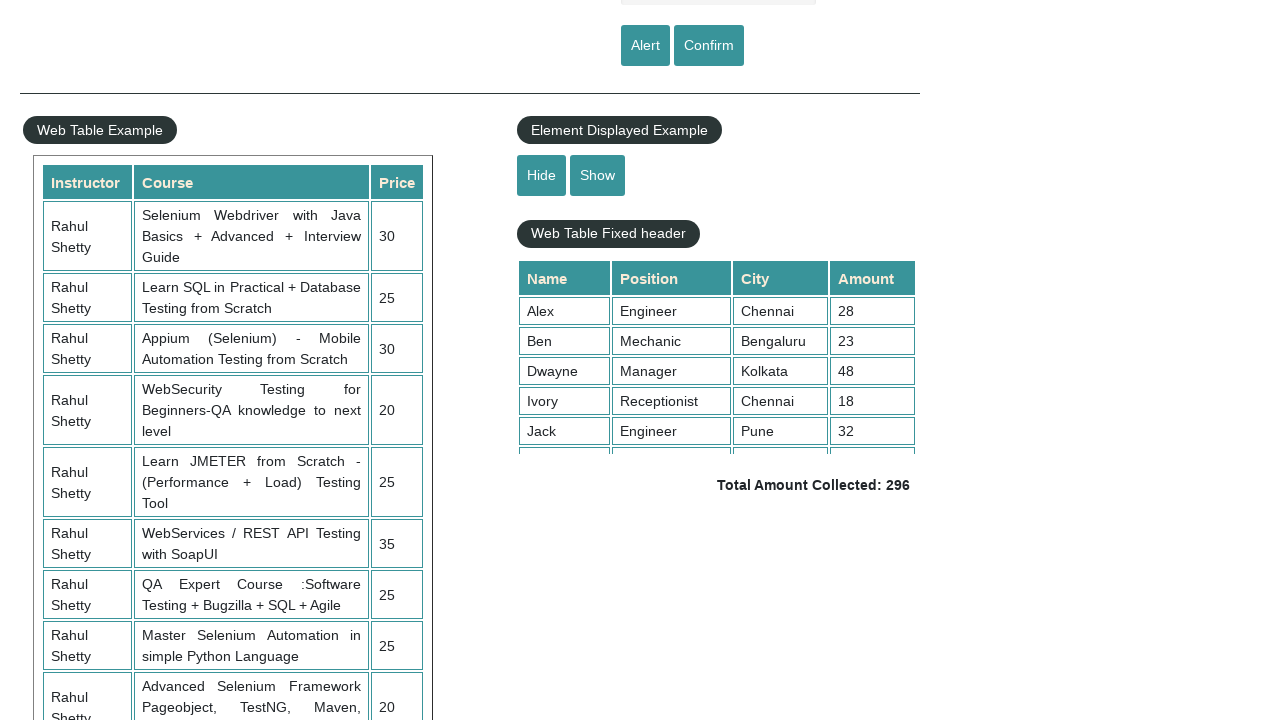